Tests dynamic controls on a demo page by interacting with a checkbox (selecting it if not selected) and an input field (enabling it if disabled, then typing text into it).

Starting URL: https://the-internet.herokuapp.com/dynamic_controls

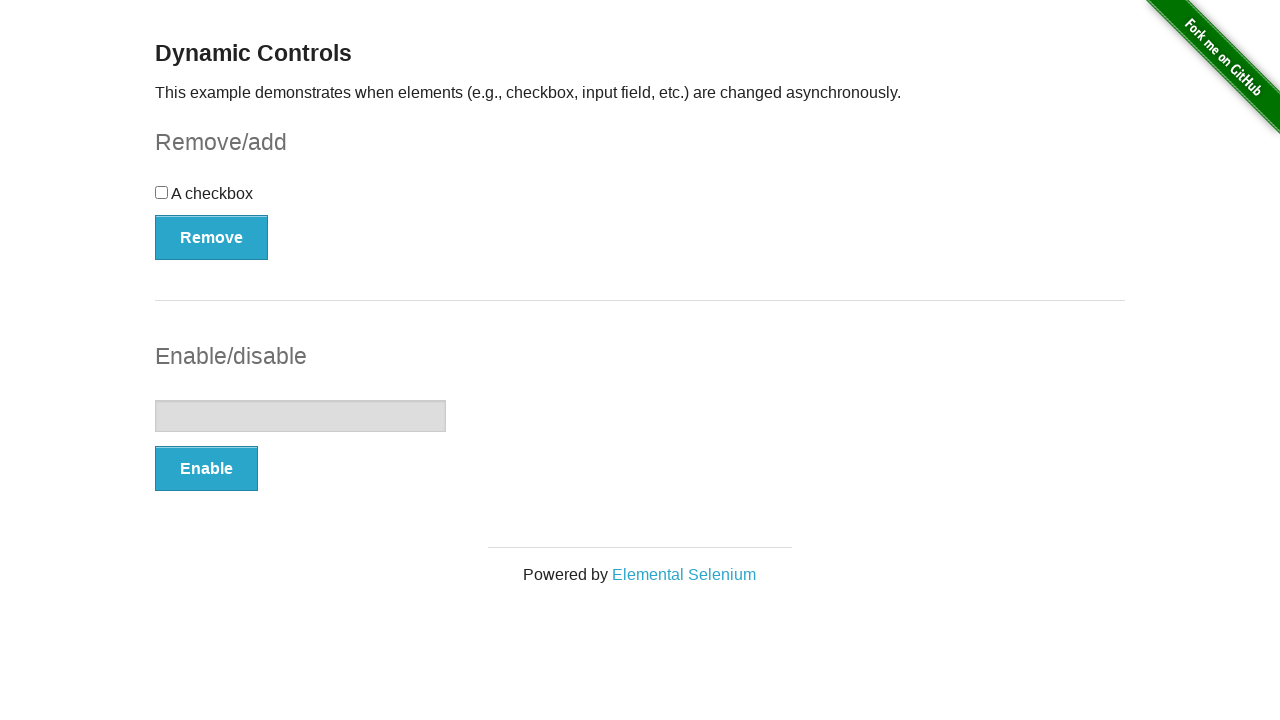

Clicked checkbox to select it at (162, 192) on #checkbox input
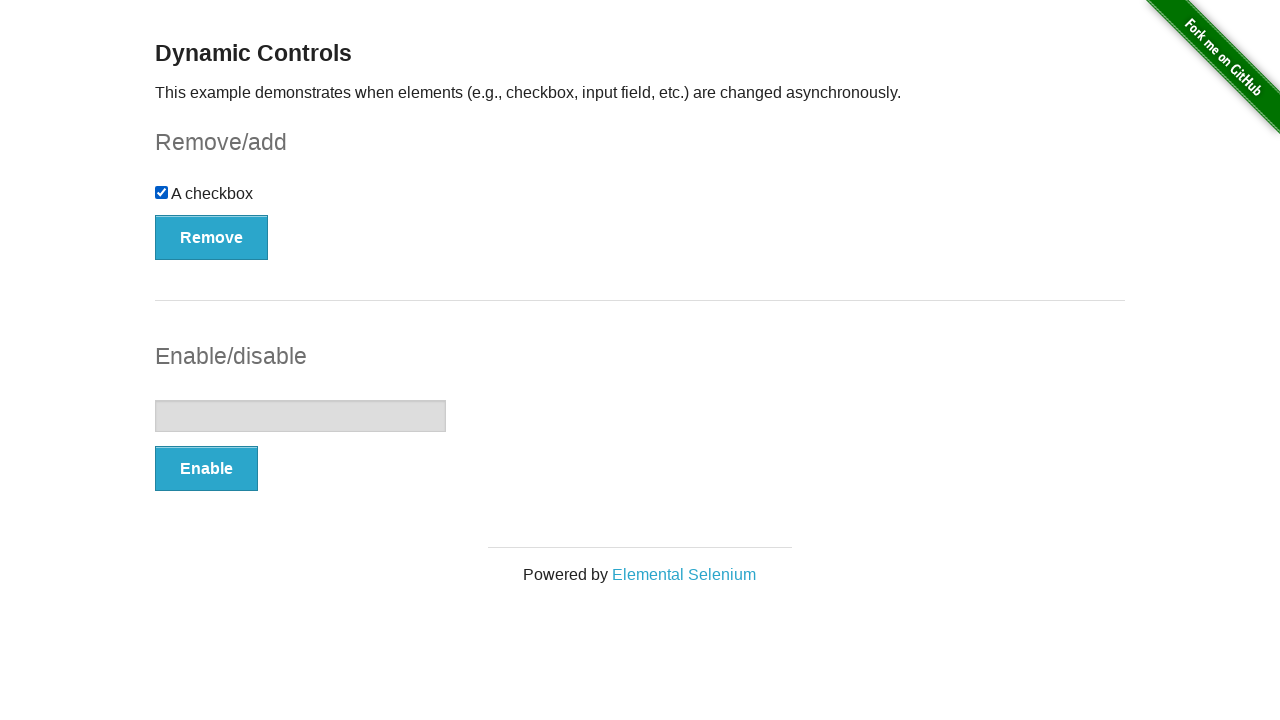

Clicked enable button to enable input field at (206, 469) on #input-example button
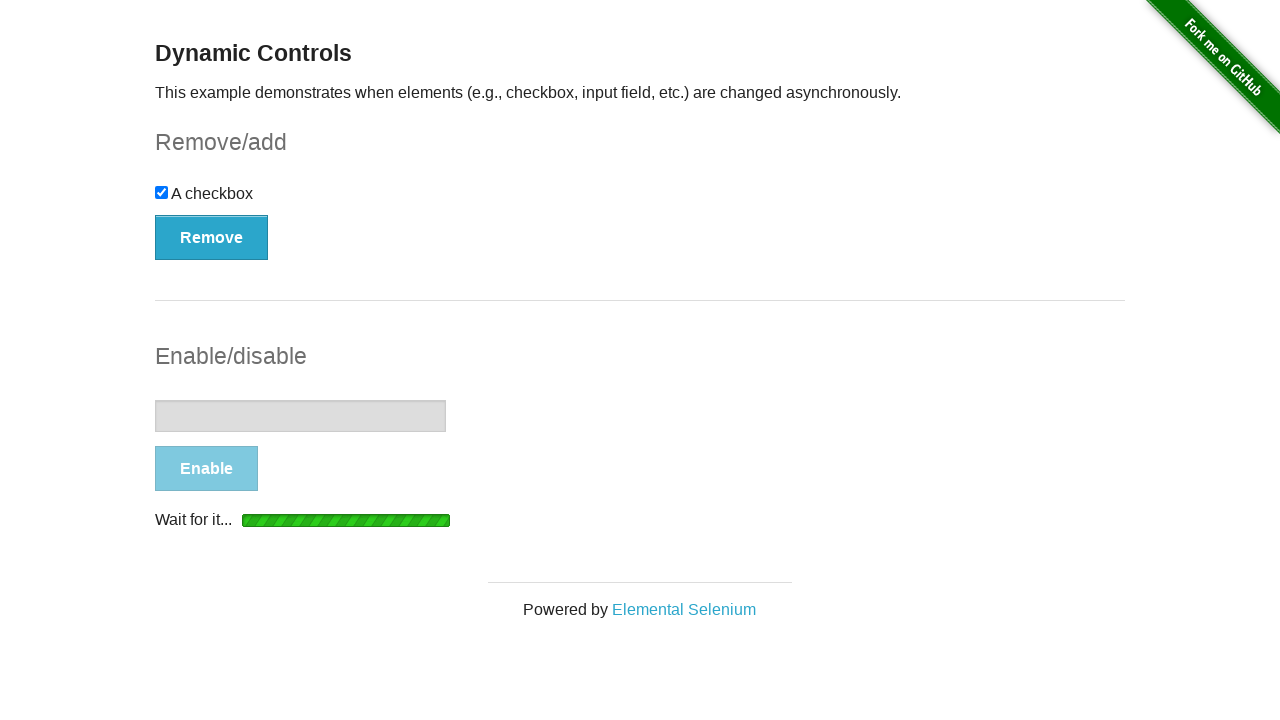

Input field became enabled
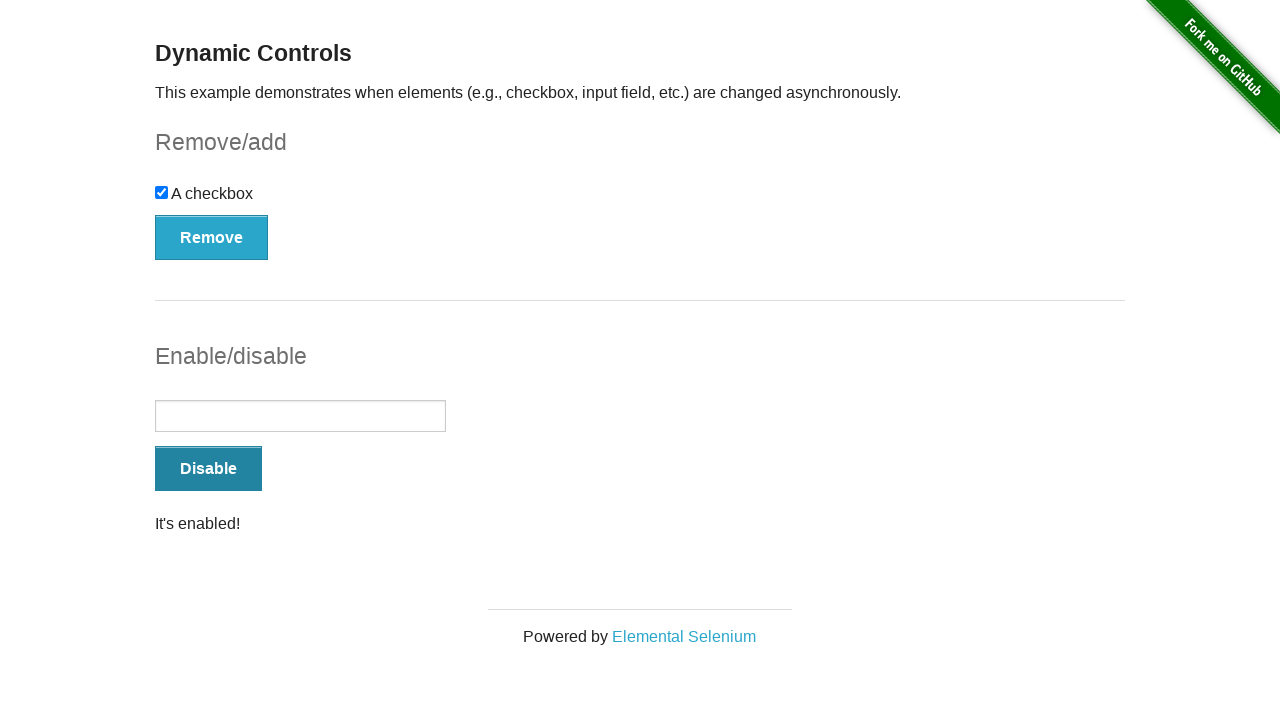

Filled input field with 'My name is Oanh, Hello!!!' on #input-example input
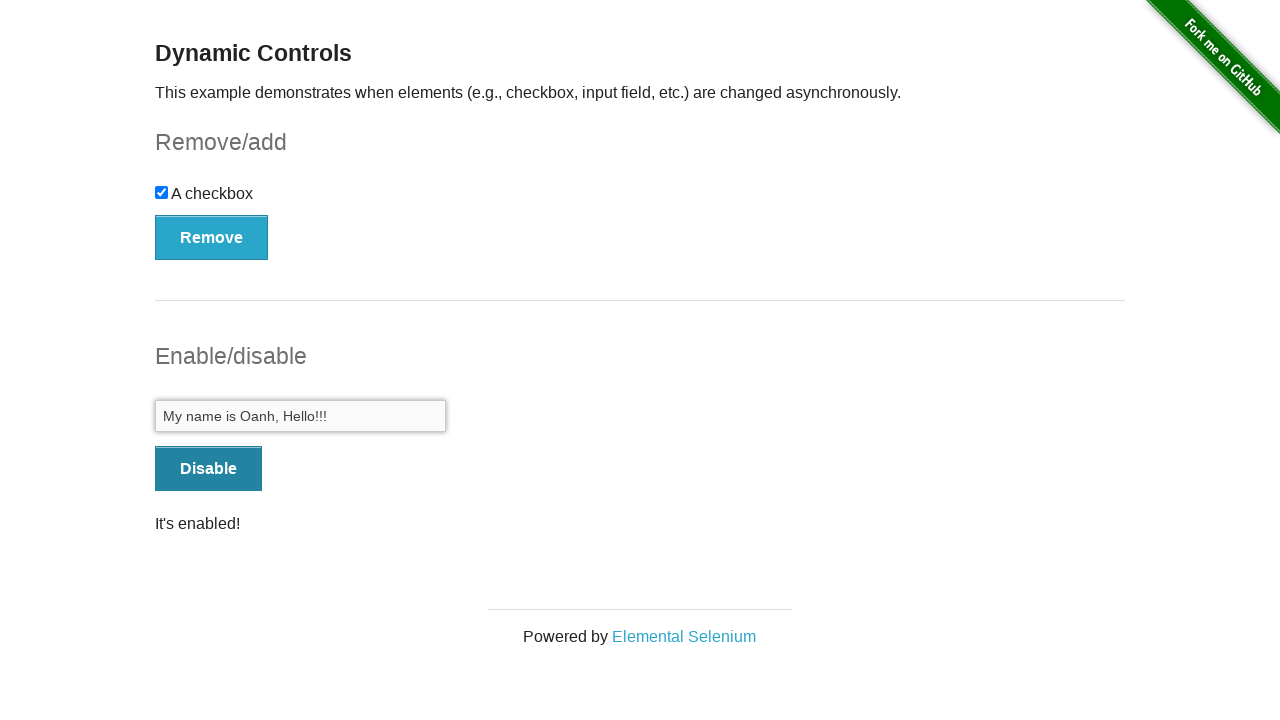

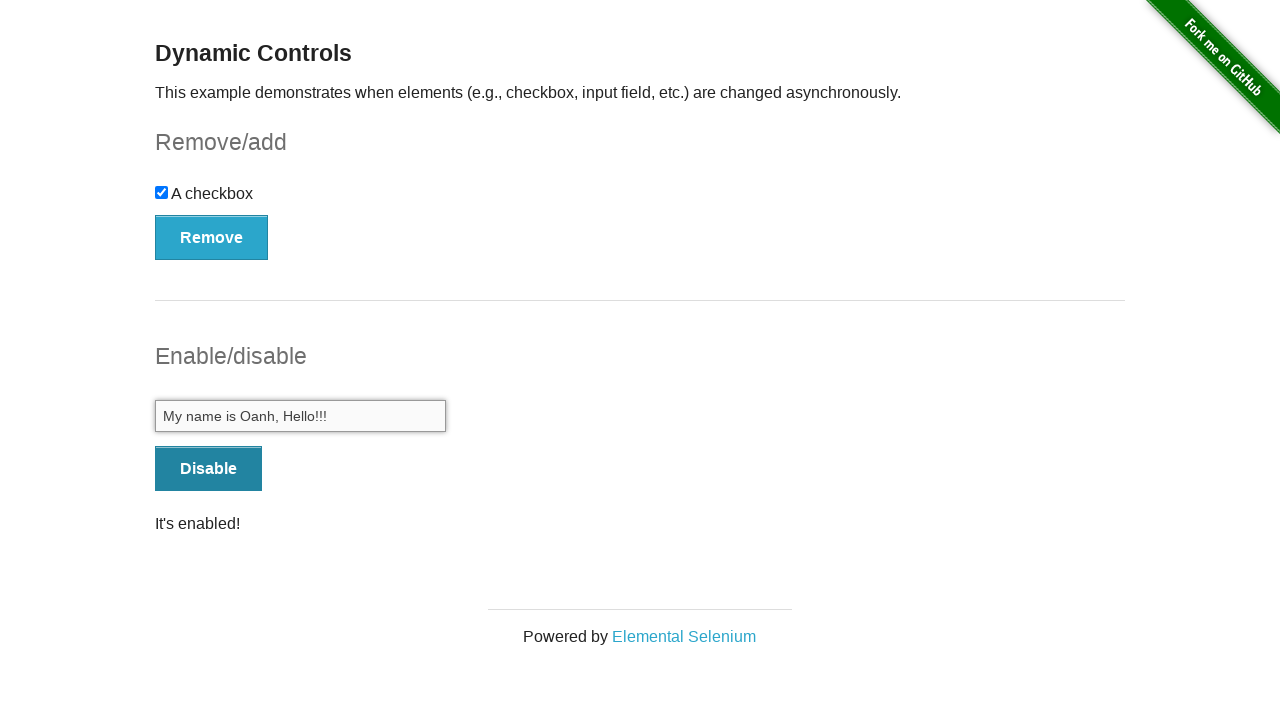